Tests radio button and checkbox interactions on a practice form by clicking through all radio buttons and checkboxes

Starting URL: https://www.letskodeit.com/practice

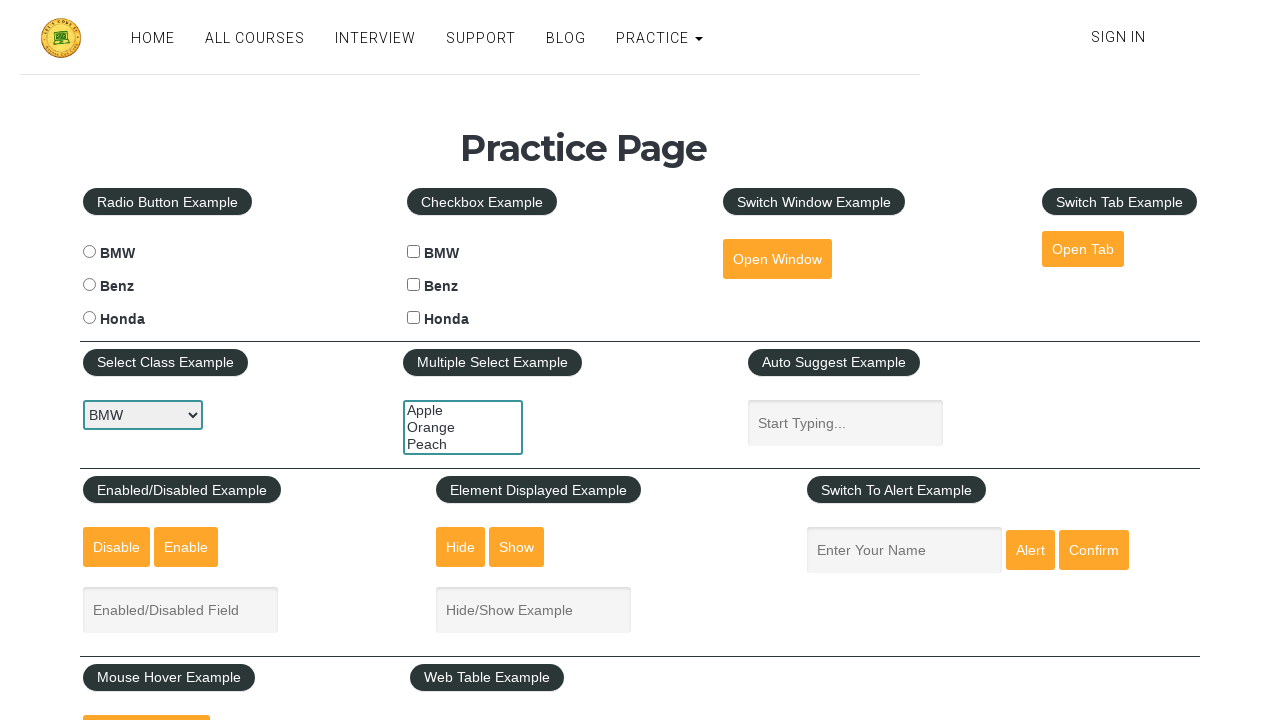

Located all radio buttons in the radio button example section
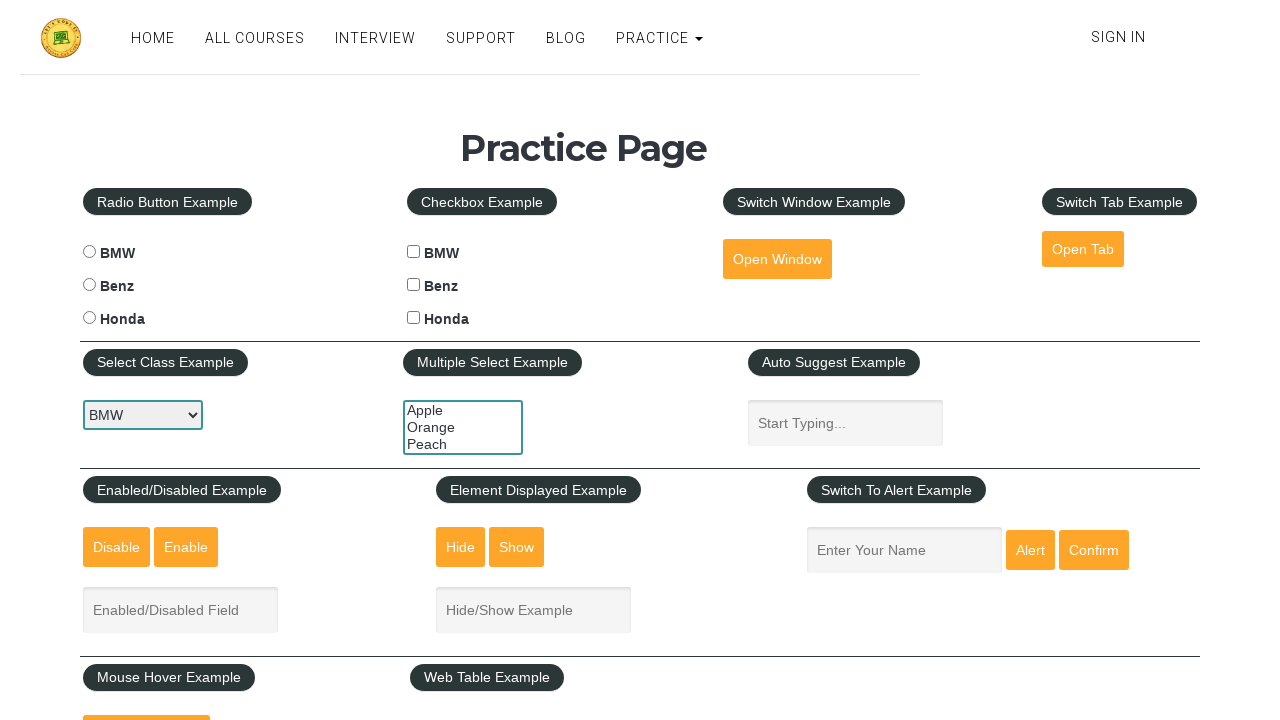

Clicked a radio button at (89, 252) on xpath=//div[@id='radio-btn-example']//input[@type='radio'] >> nth=0
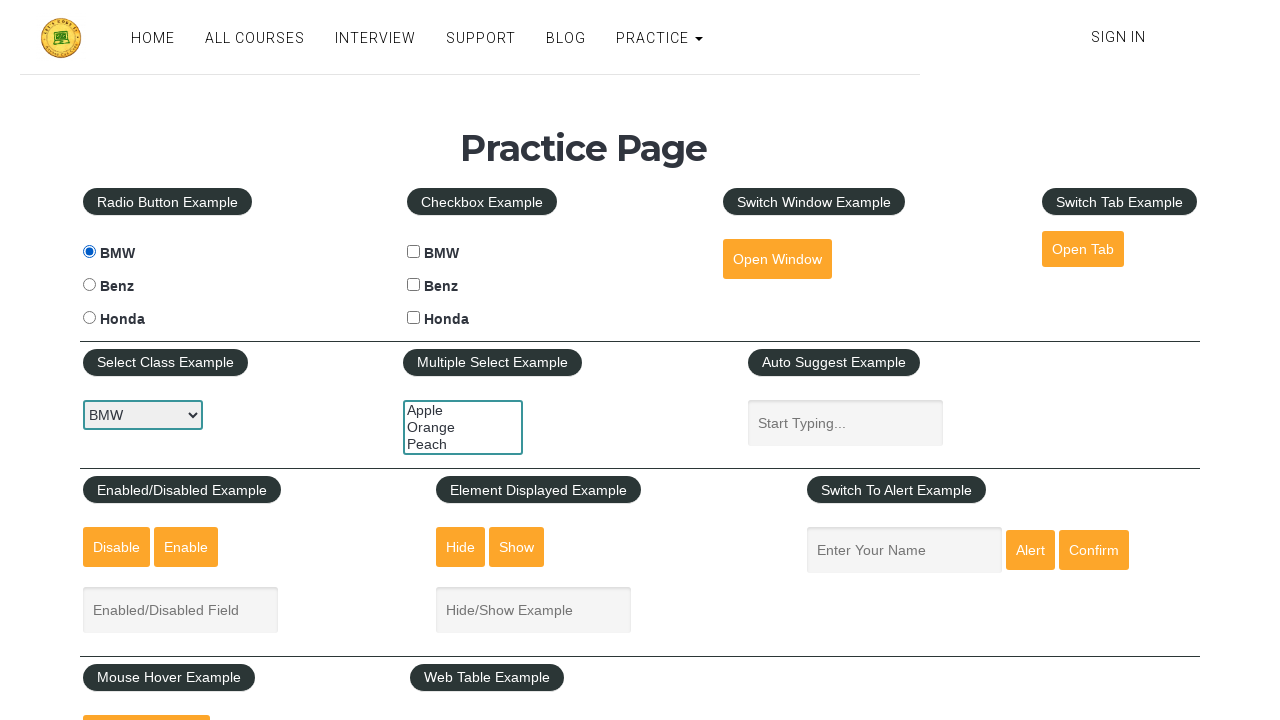

Waited 500ms for visibility
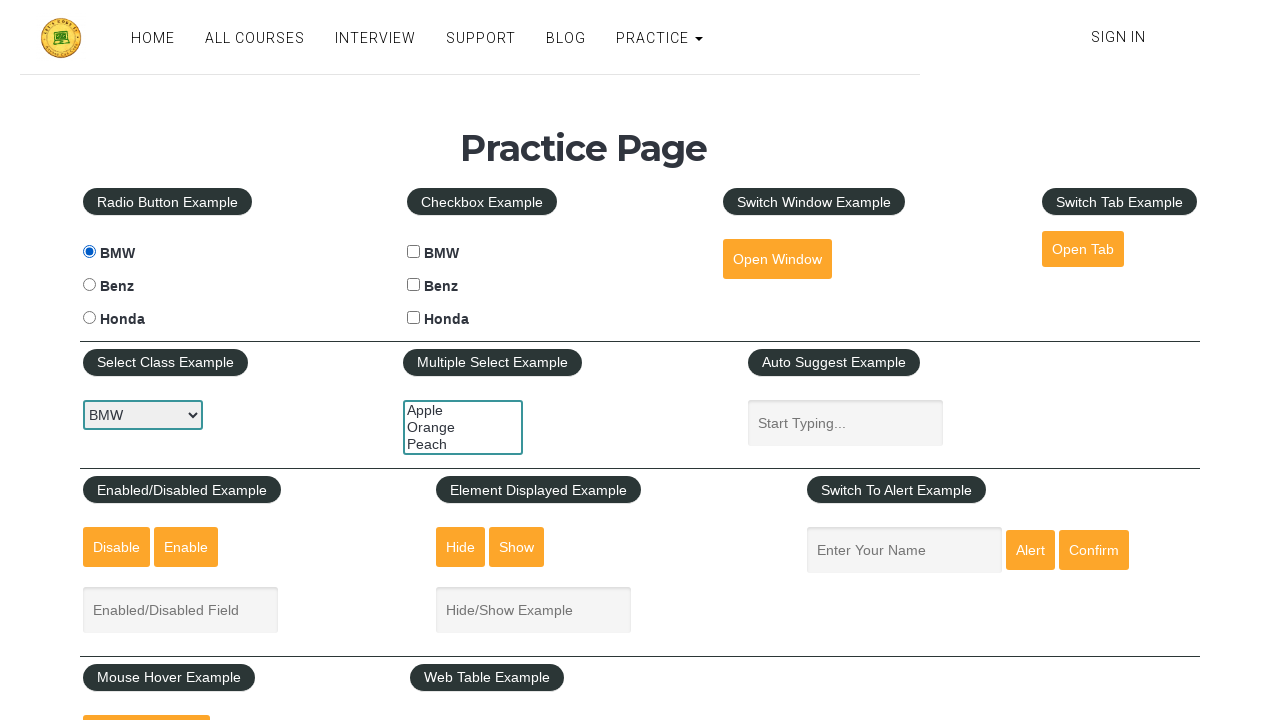

Clicked a radio button at (89, 285) on xpath=//div[@id='radio-btn-example']//input[@type='radio'] >> nth=1
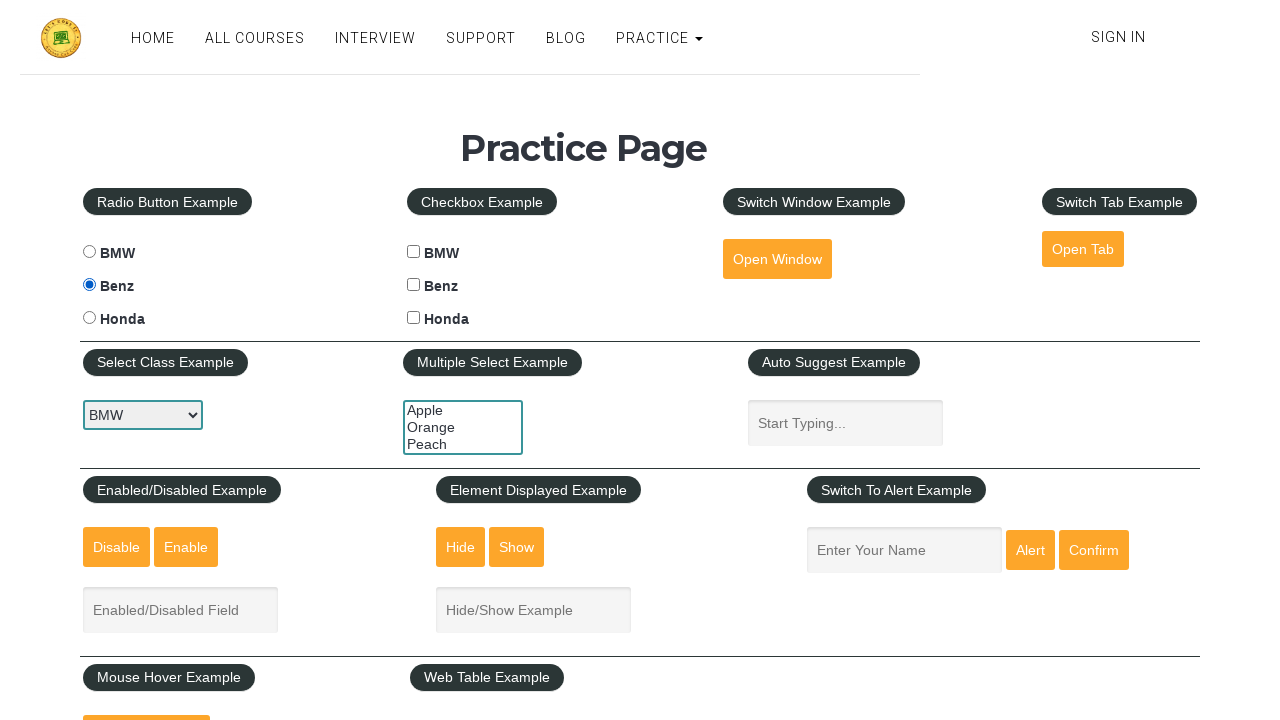

Waited 500ms for visibility
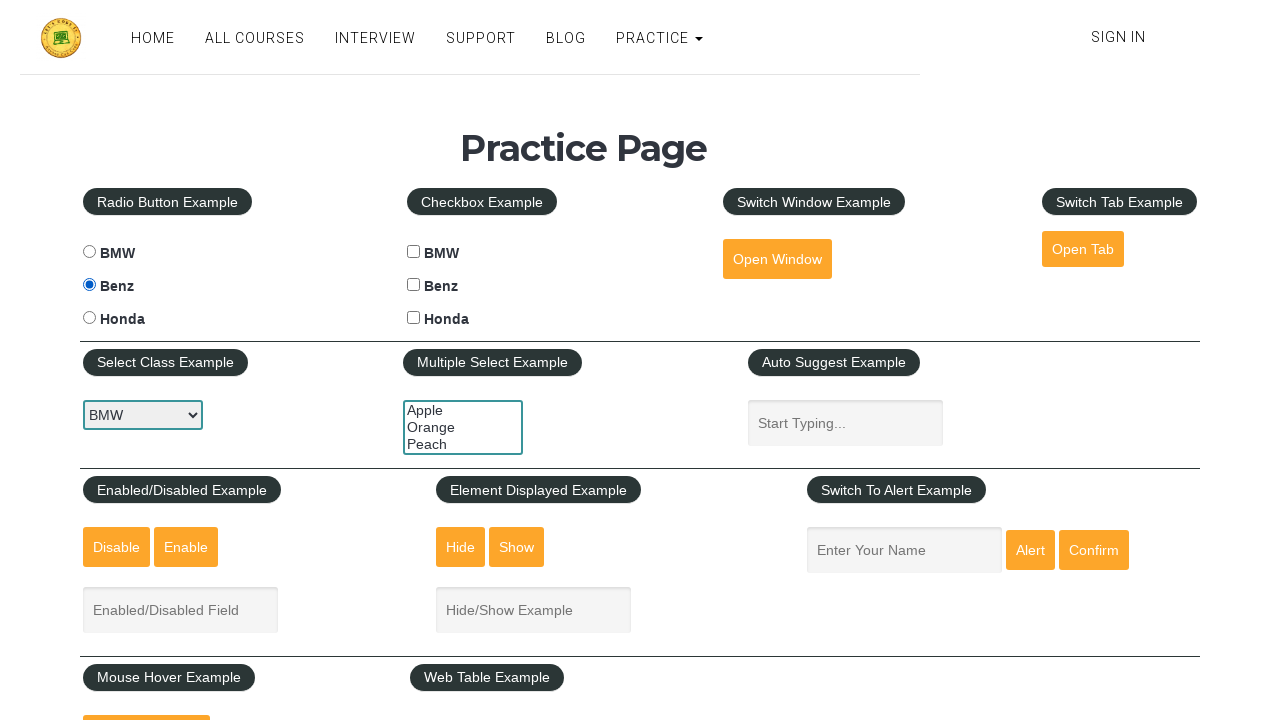

Clicked a radio button at (89, 318) on xpath=//div[@id='radio-btn-example']//input[@type='radio'] >> nth=2
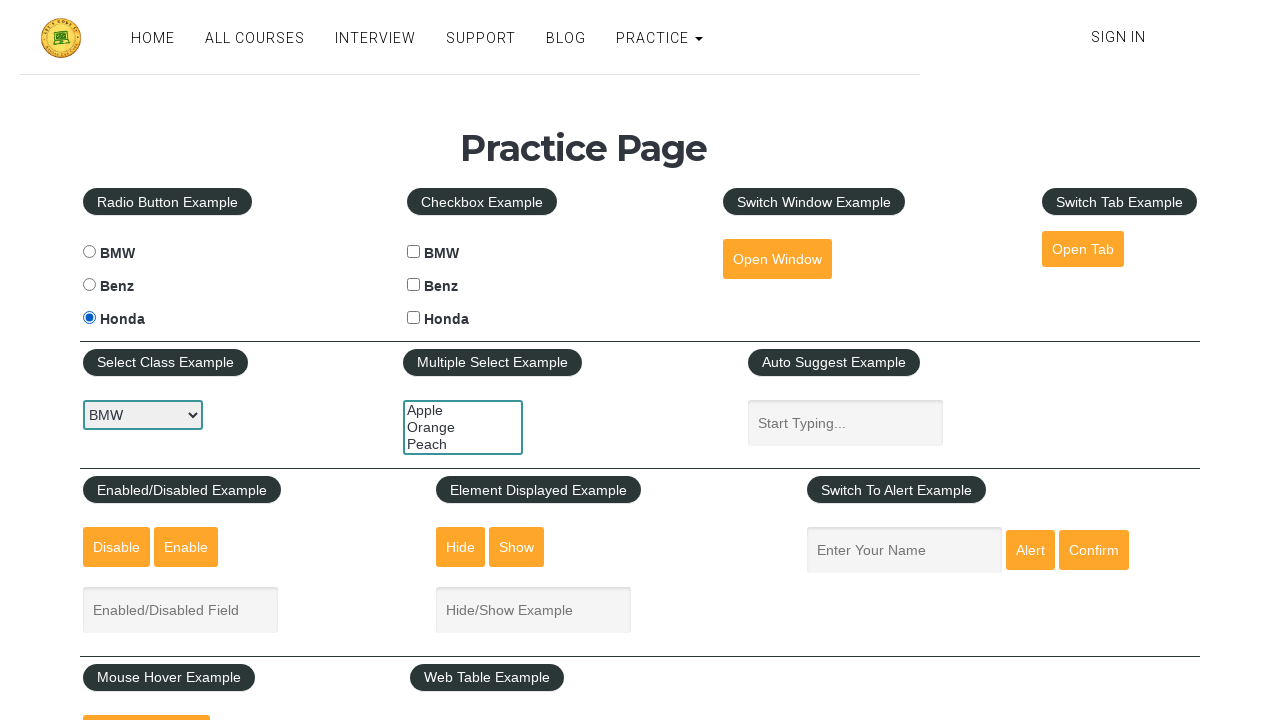

Waited 500ms for visibility
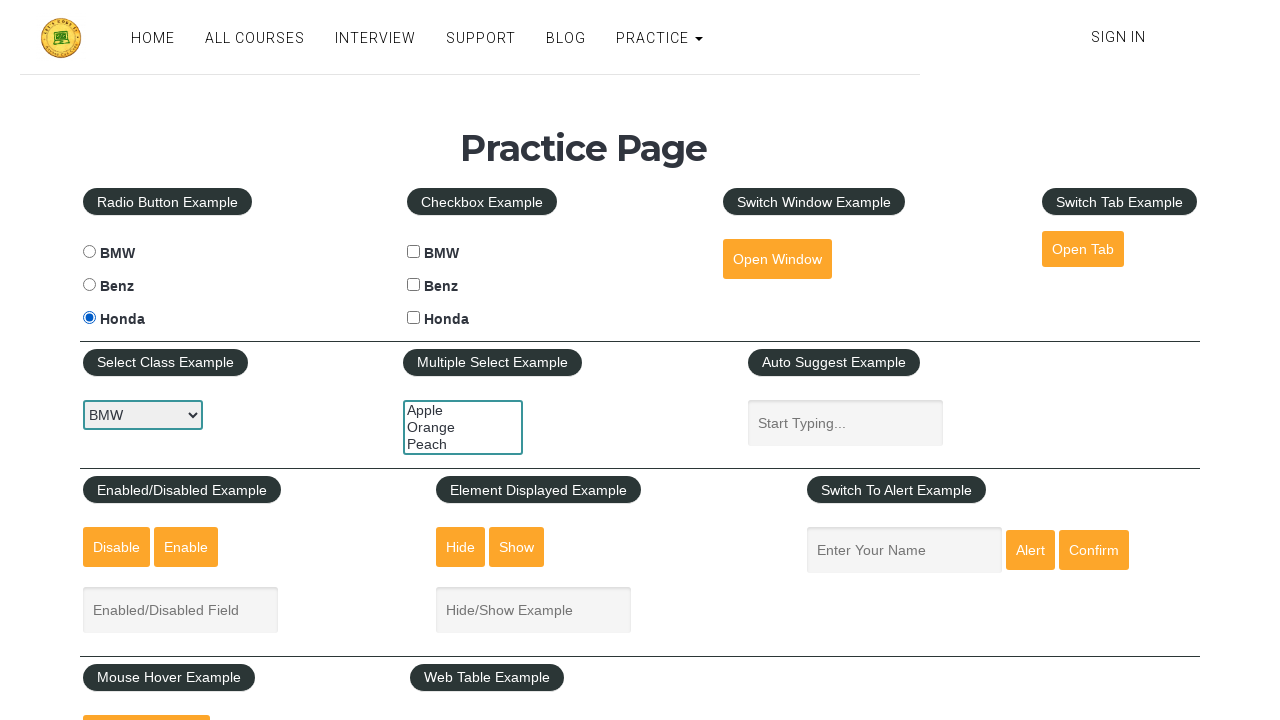

Located all checkboxes in the checkbox example section
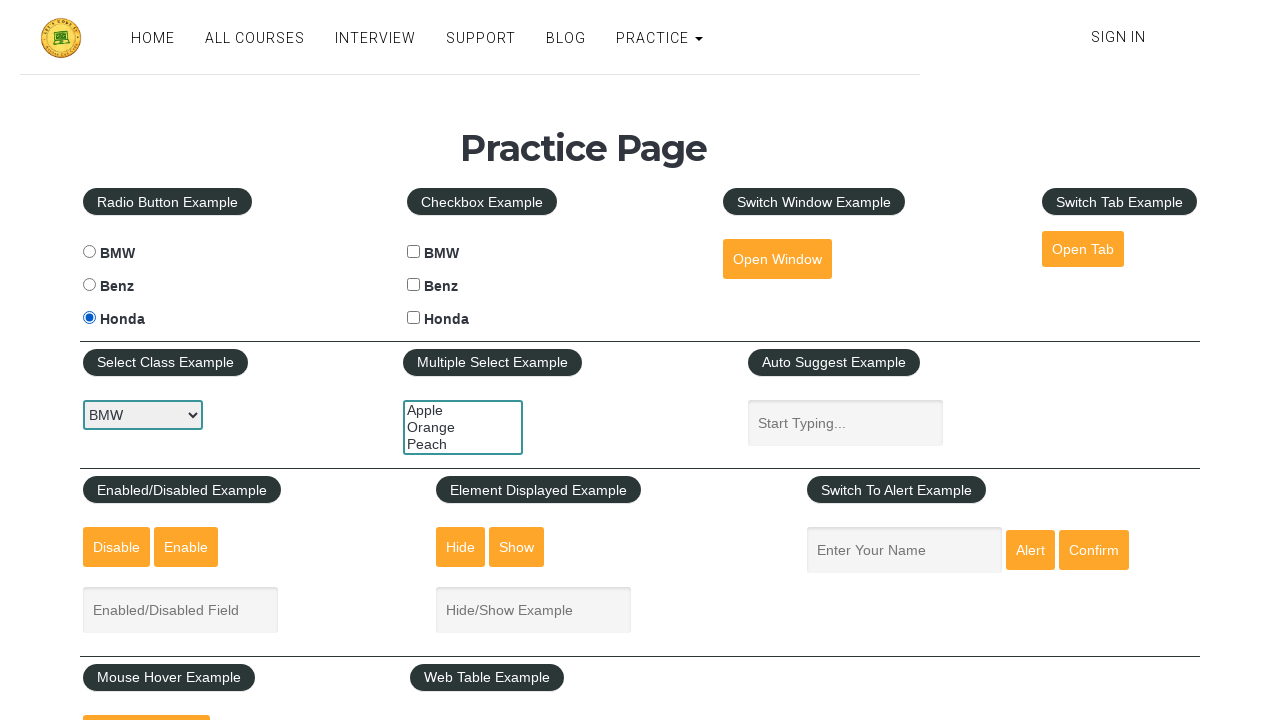

Clicked a checkbox at (414, 252) on xpath=//div[@id='checkbox-example-div']//input[@type='checkbox'] >> nth=0
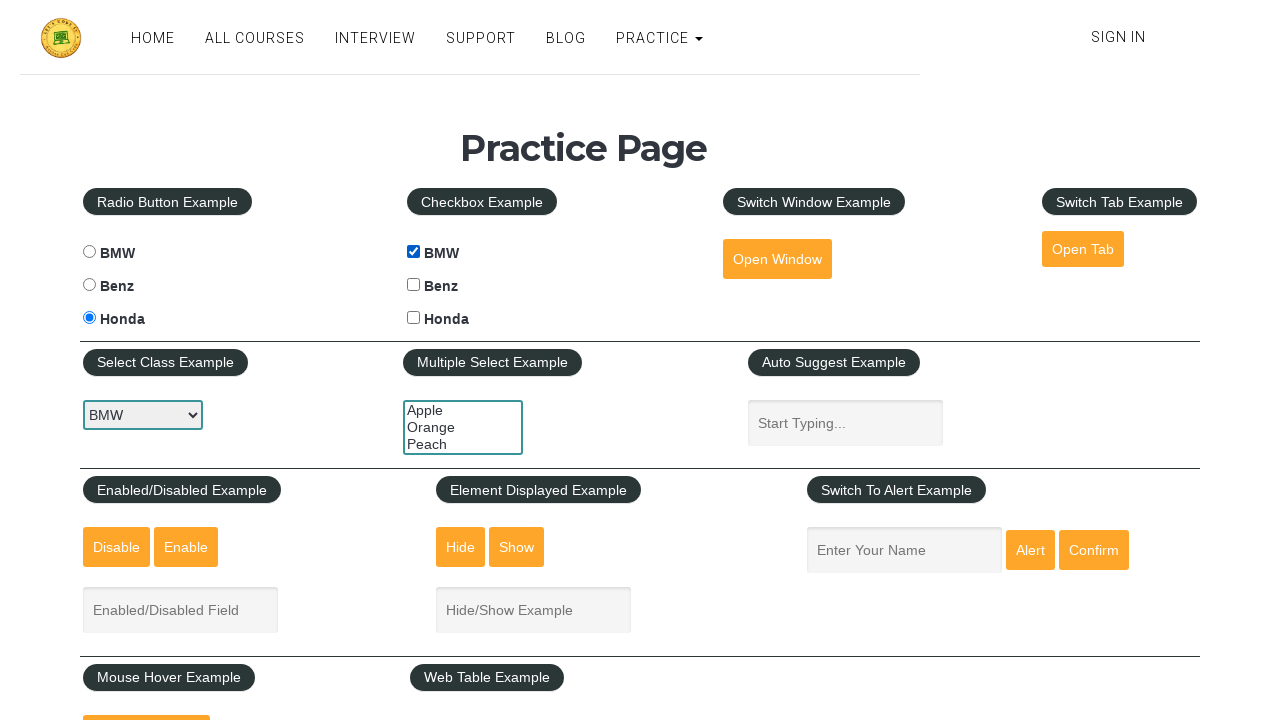

Waited 500ms for visibility
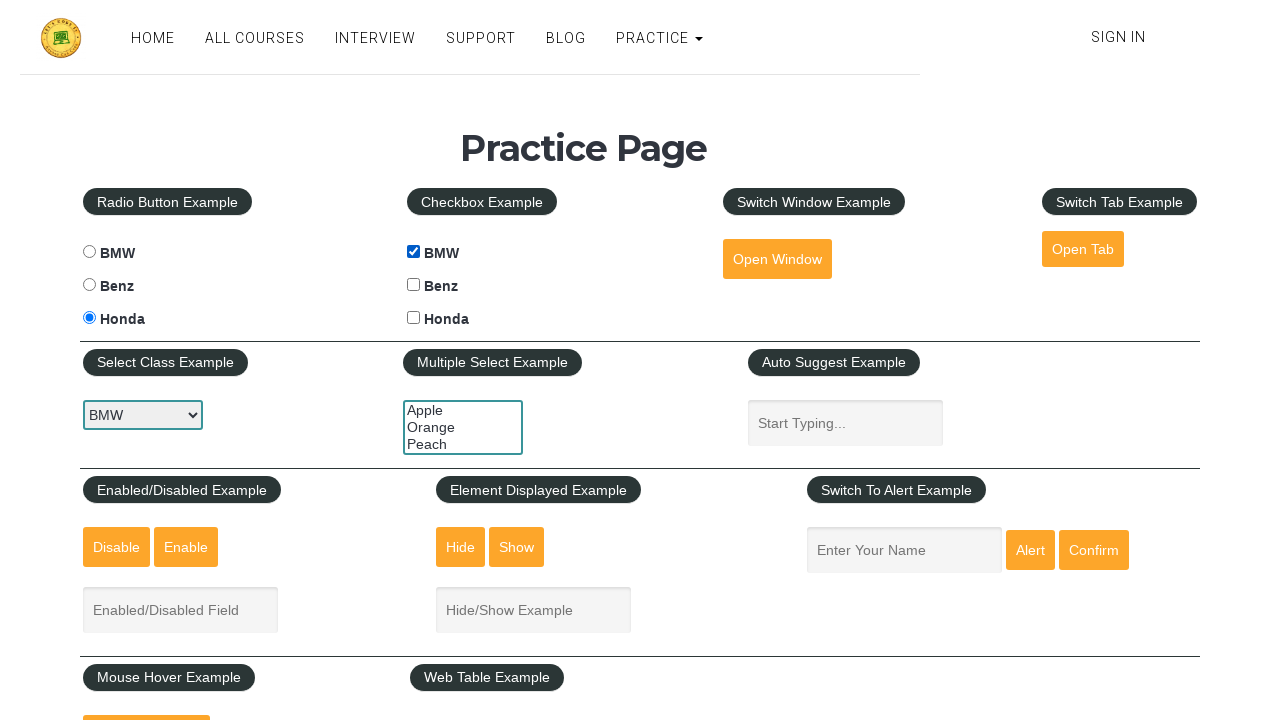

Clicked a checkbox at (414, 285) on xpath=//div[@id='checkbox-example-div']//input[@type='checkbox'] >> nth=1
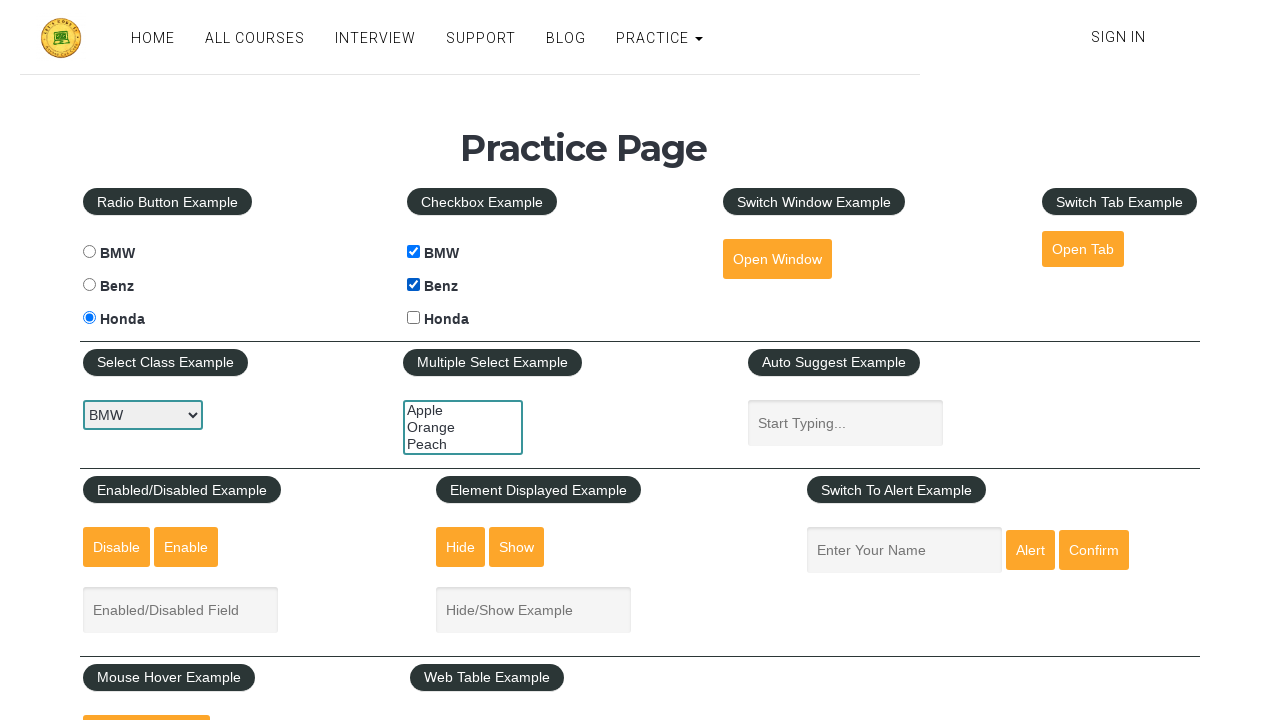

Waited 500ms for visibility
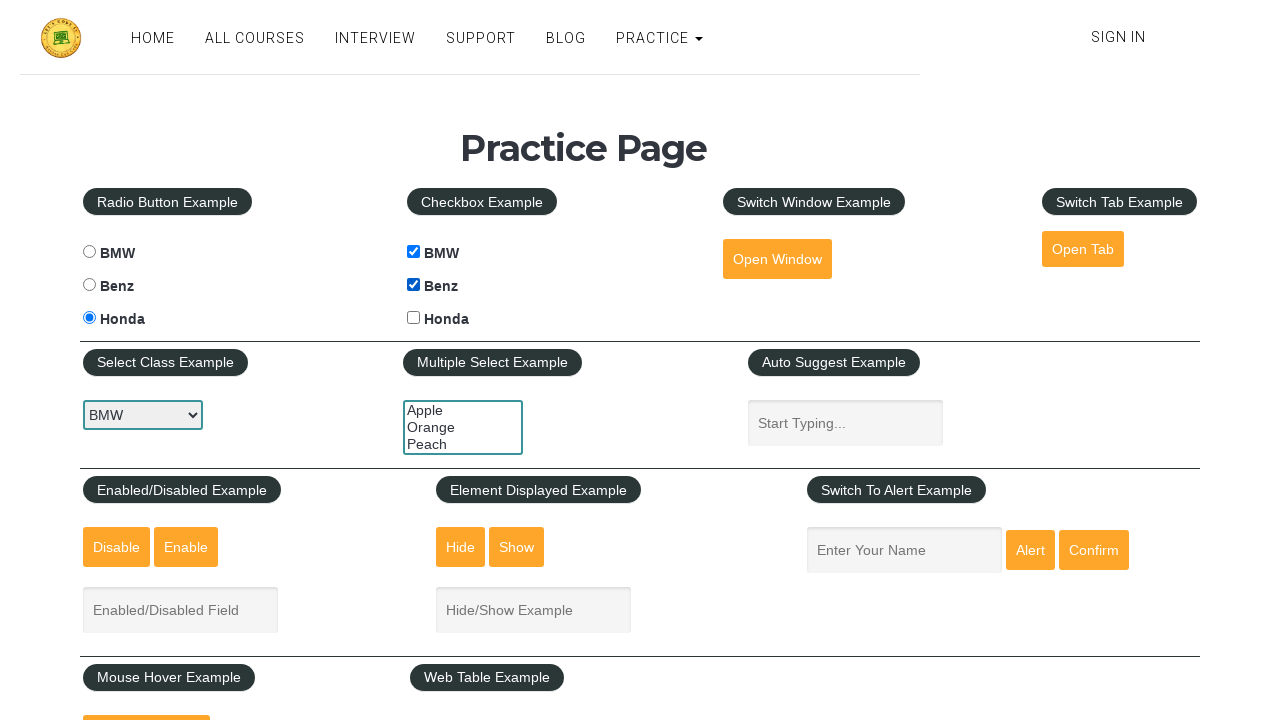

Clicked a checkbox at (414, 318) on xpath=//div[@id='checkbox-example-div']//input[@type='checkbox'] >> nth=2
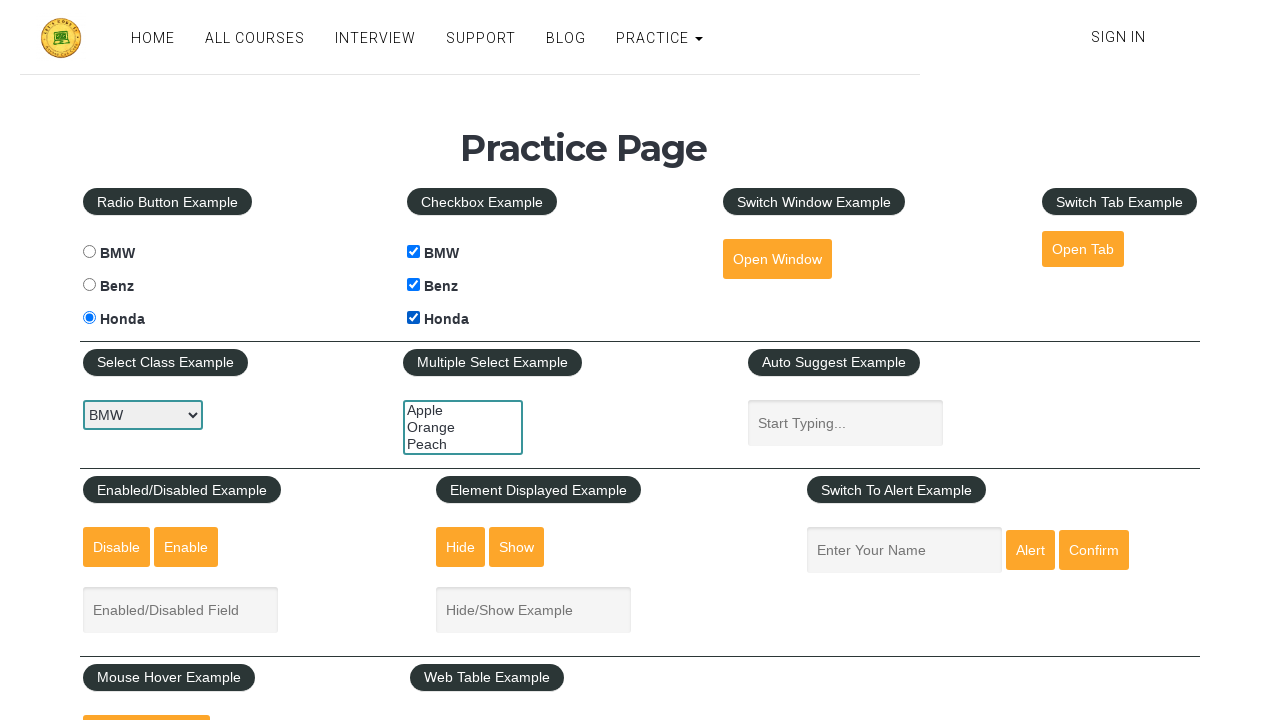

Waited 500ms for visibility
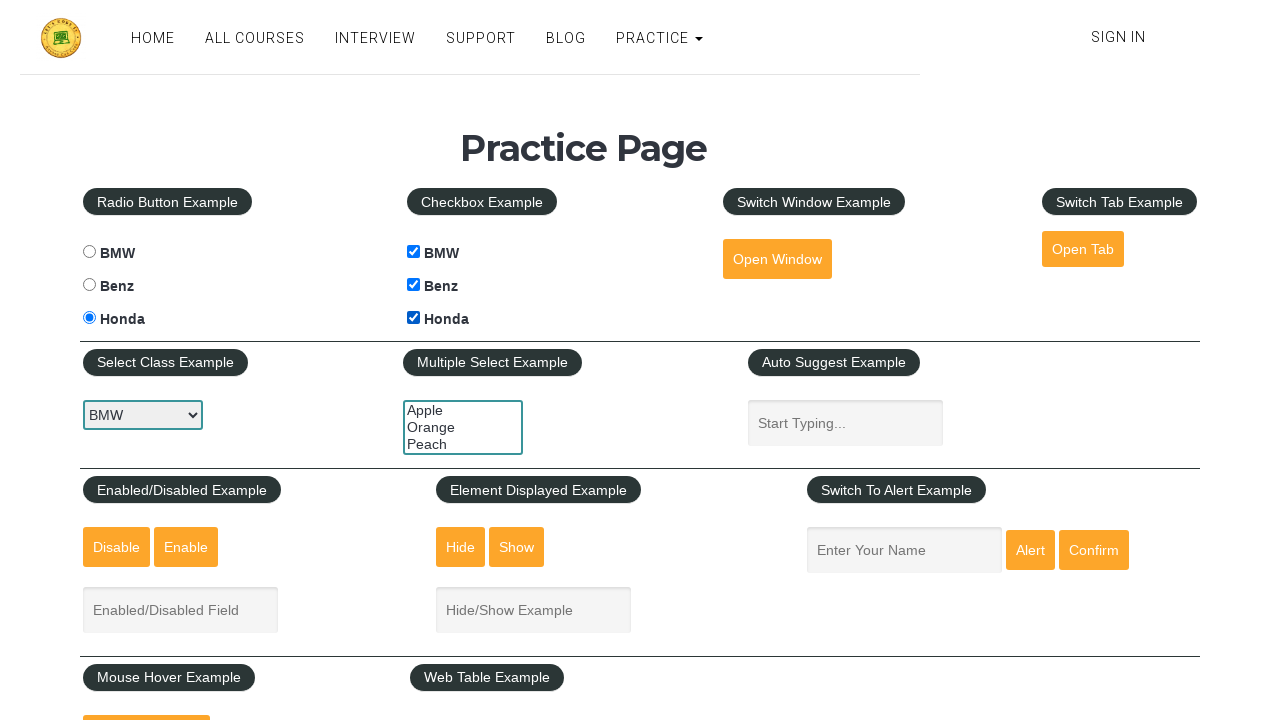

Located the first checkbox for verification
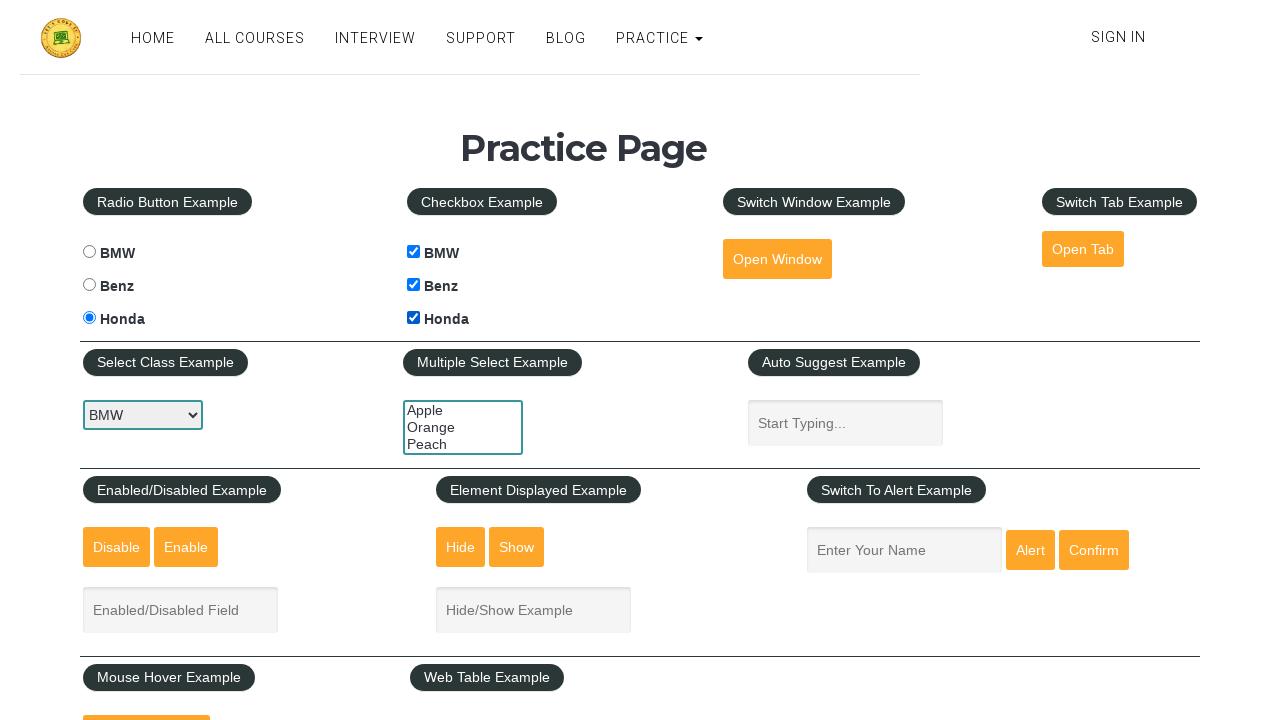

Verified that the first checkbox is selected
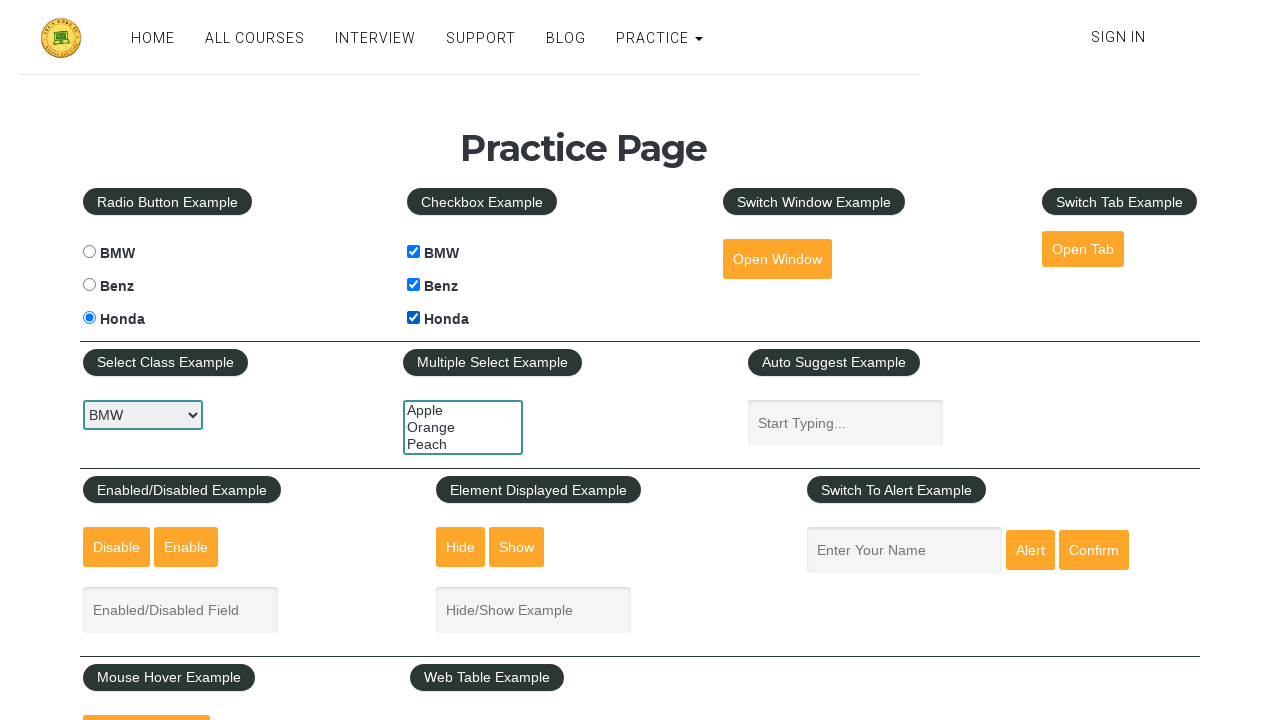

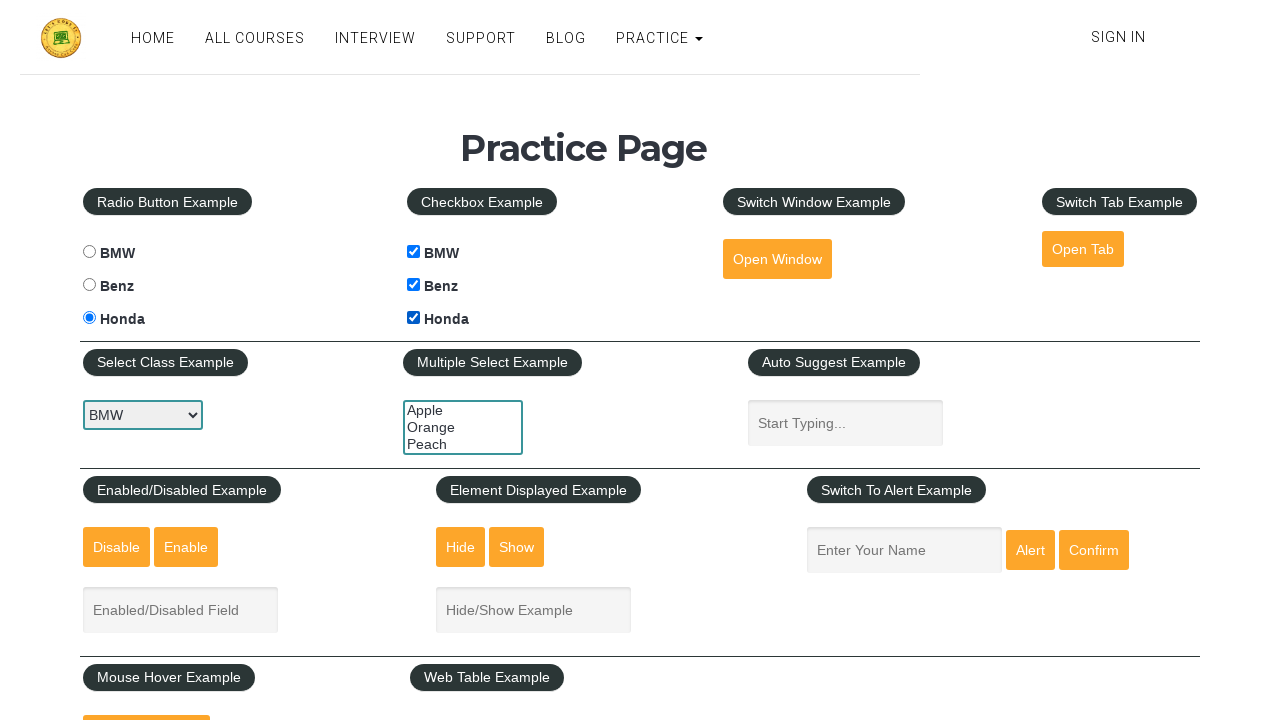